Tests adding a product to cart and verifying the cart displays the correct product information.

Starting URL: https://www.bstackdemo.com

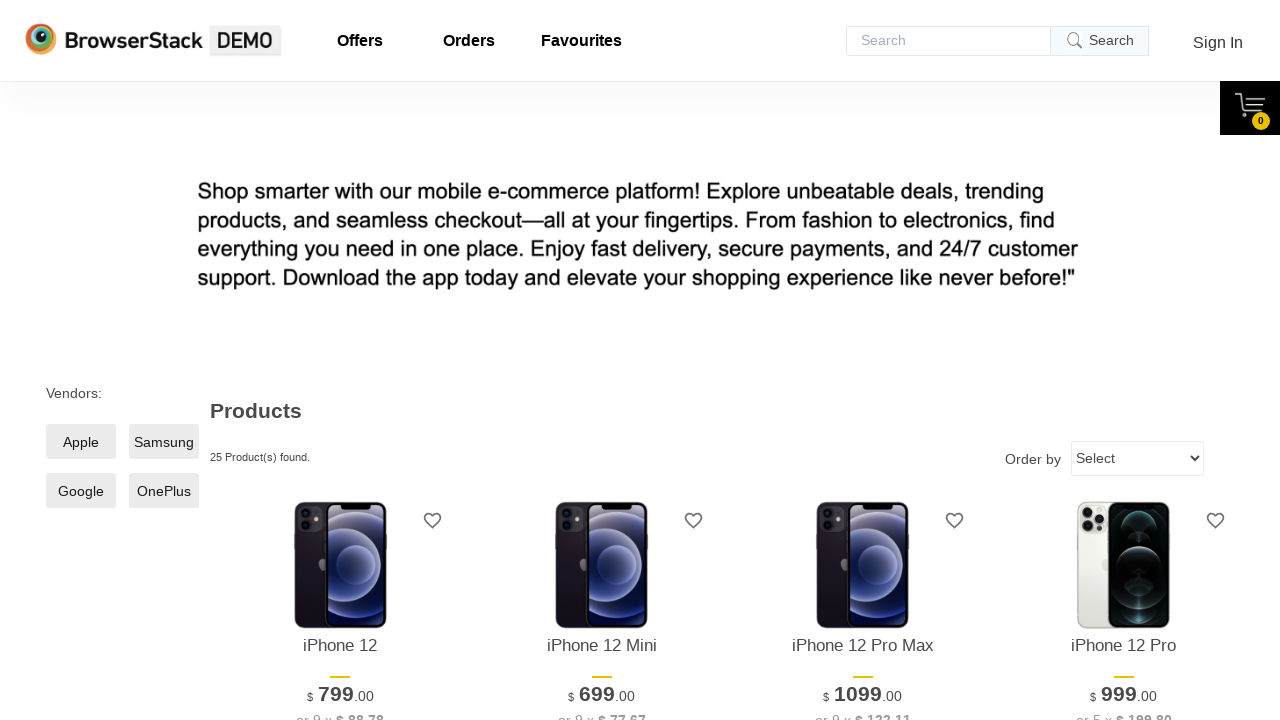

Product element loaded on page
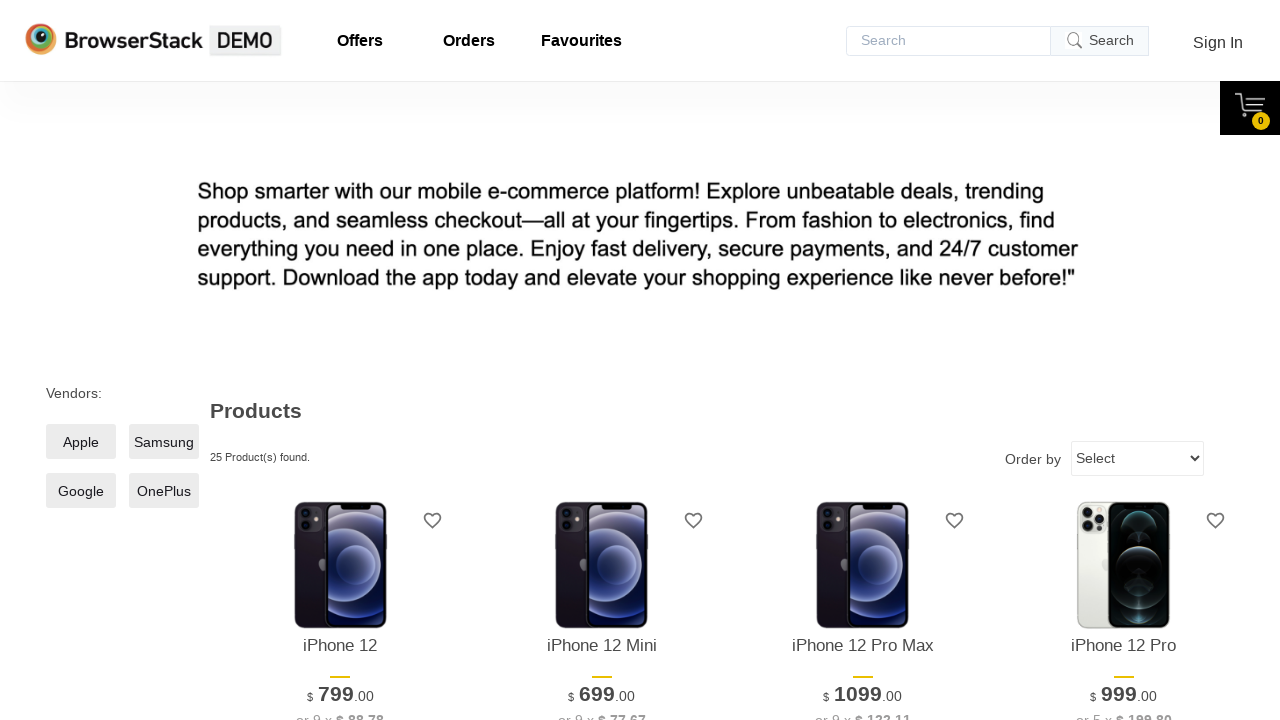

Clicked add to cart button for first product at (340, 361) on xpath=//*[@id='1']/div[4]
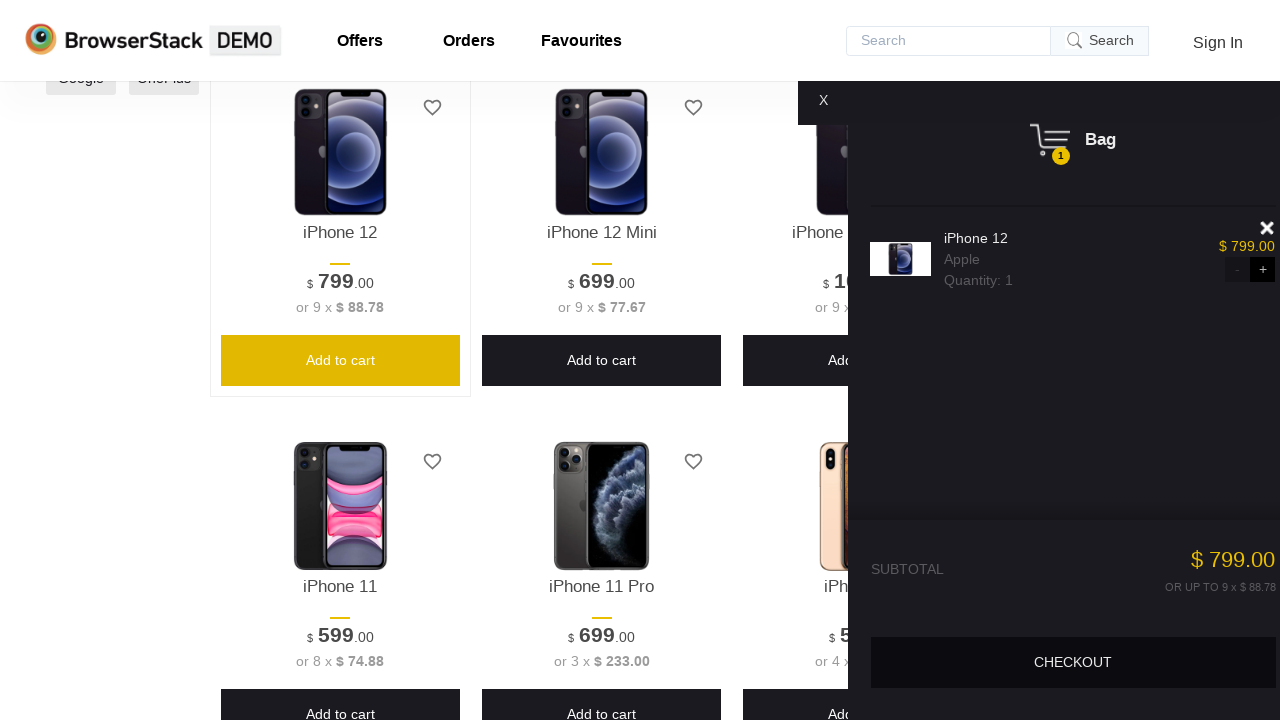

Cart content displayed with product
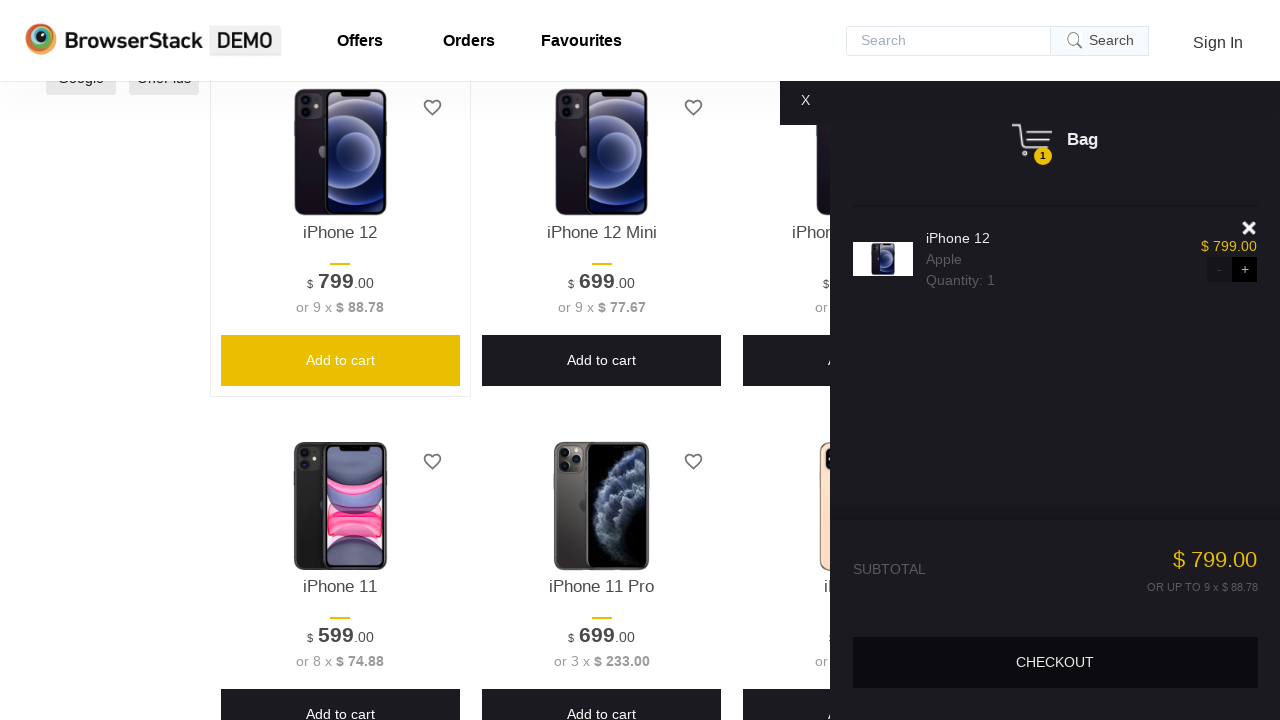

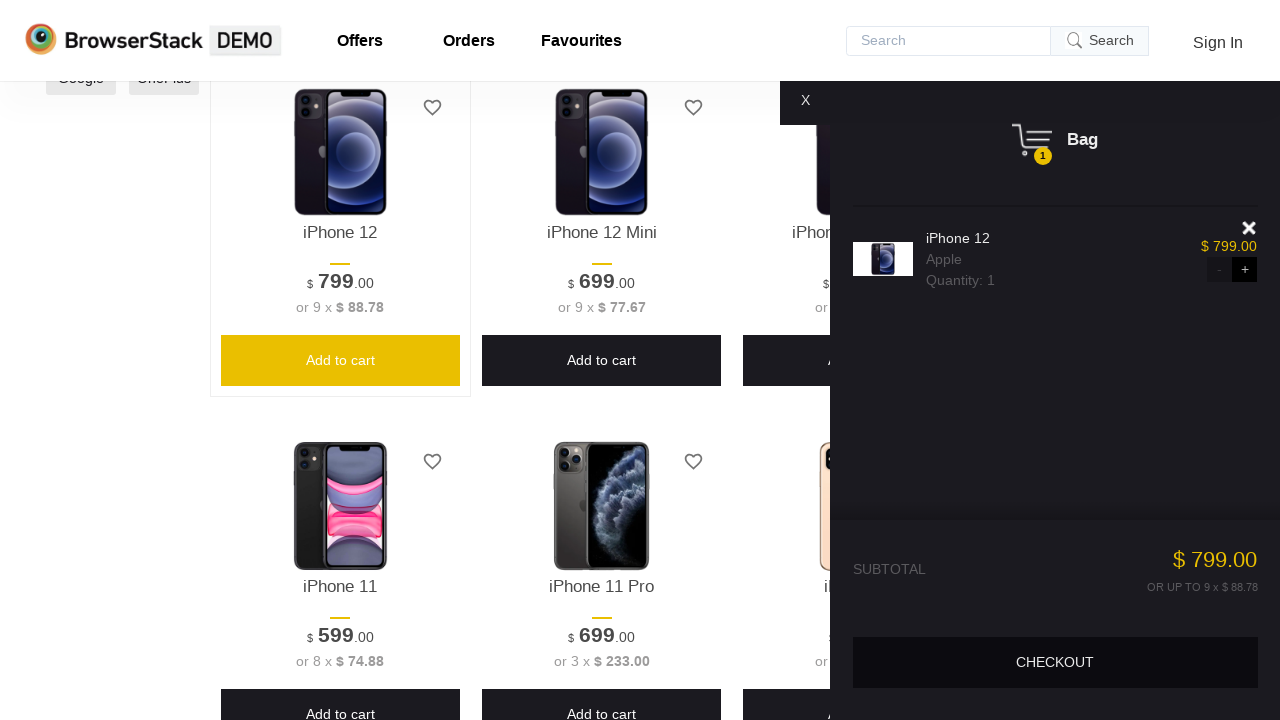